Tests XPath selectors on DemoQA text-box page by locating the Email label element using both absolute and relative XPath and verifying its text content

Starting URL: https://demoqa.com/text-box

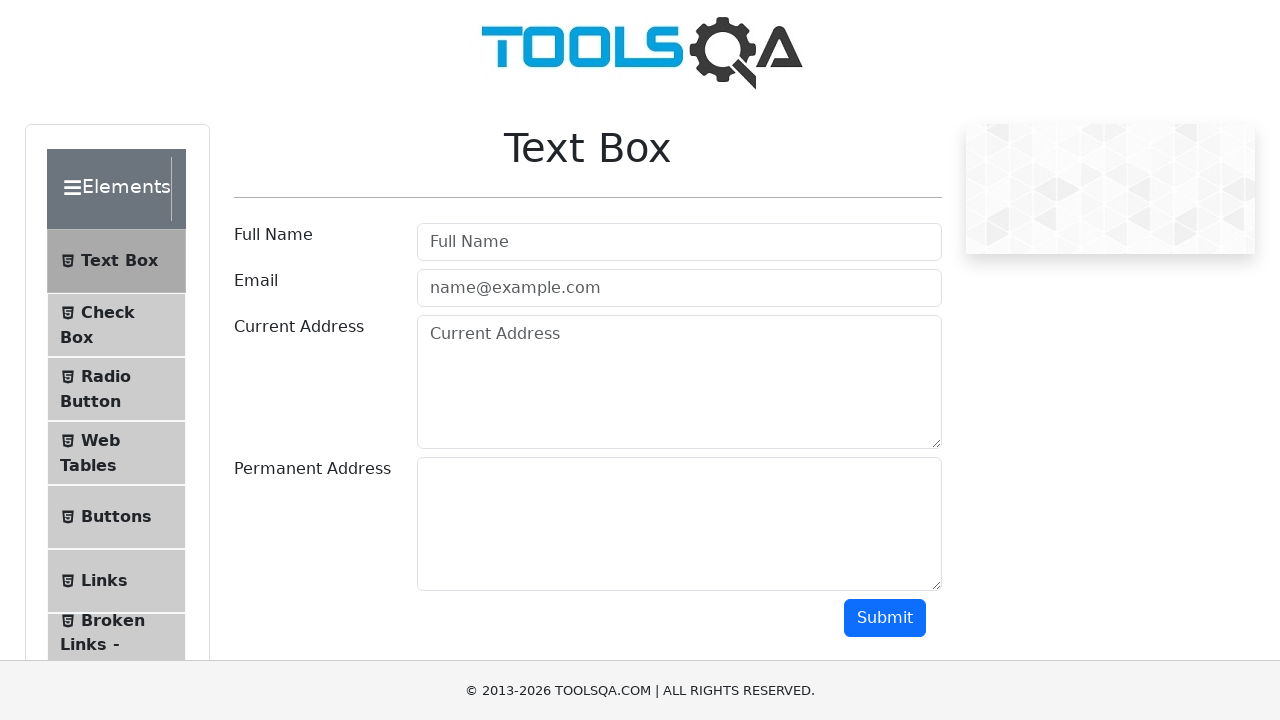

Navigated to DemoQA text-box page
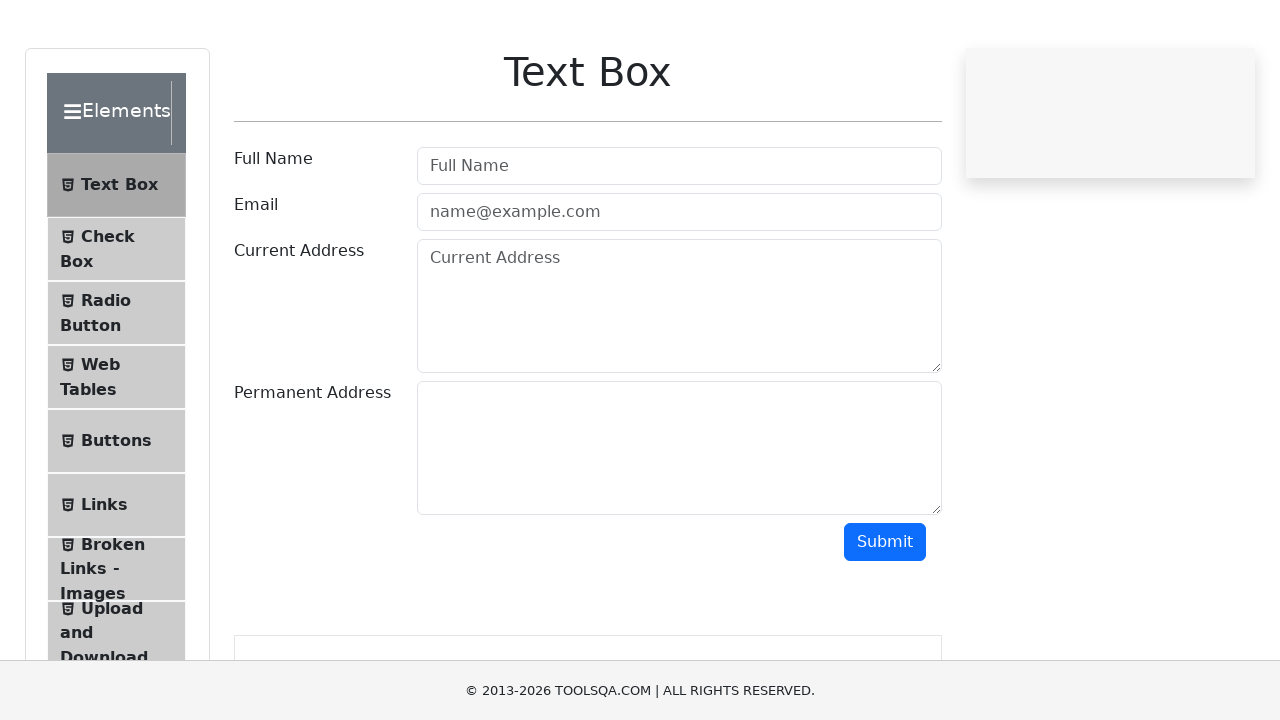

Located Email label element using absolute XPath selector
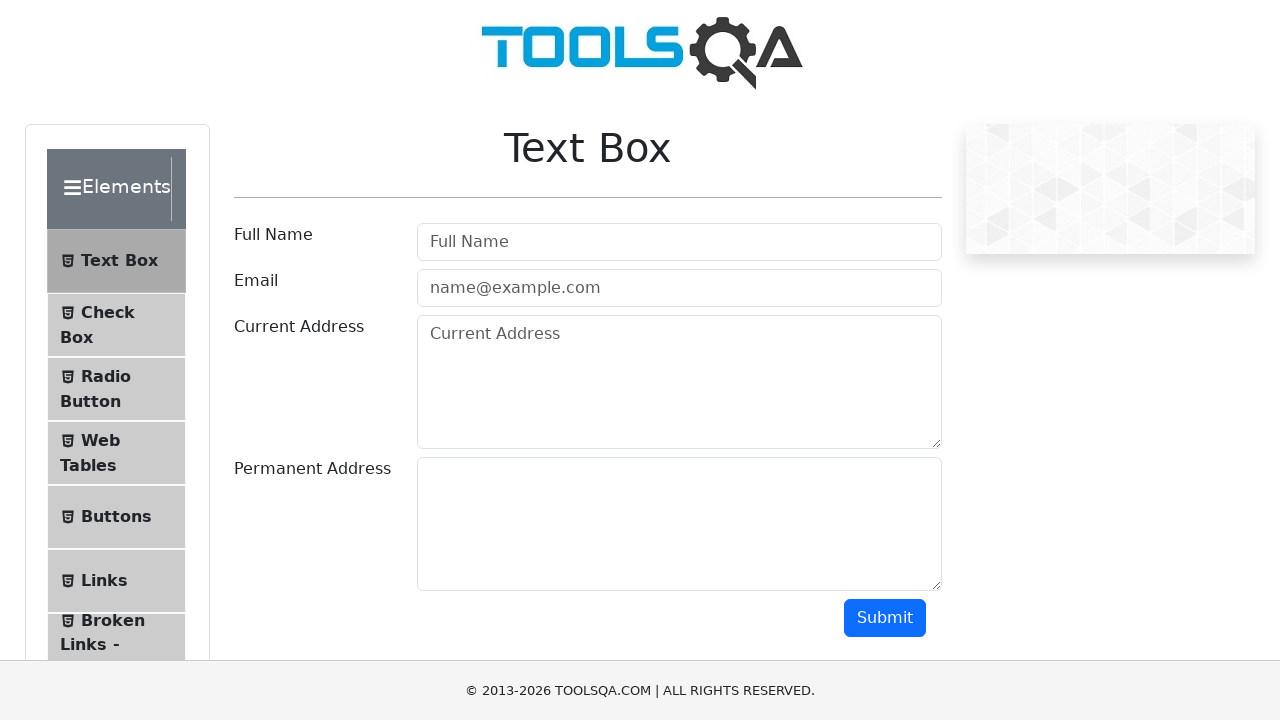

Email label element is visible and ready
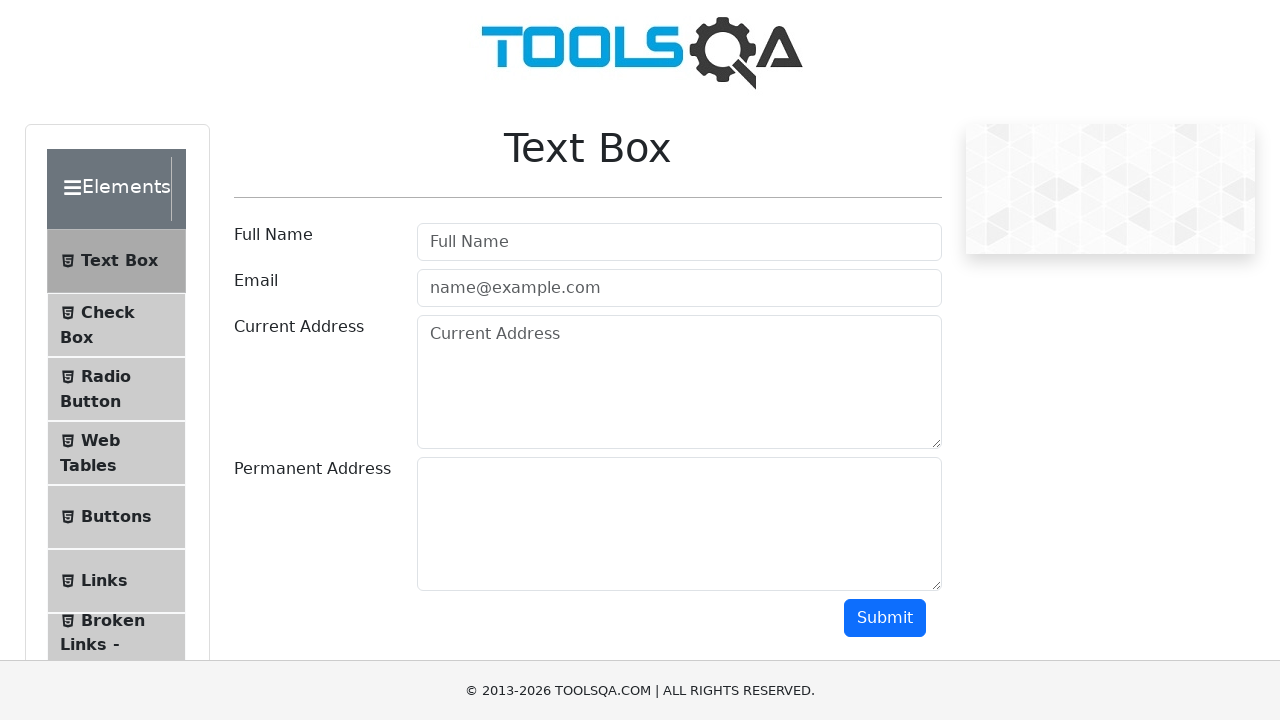

Verified Email label text content equals 'Email'
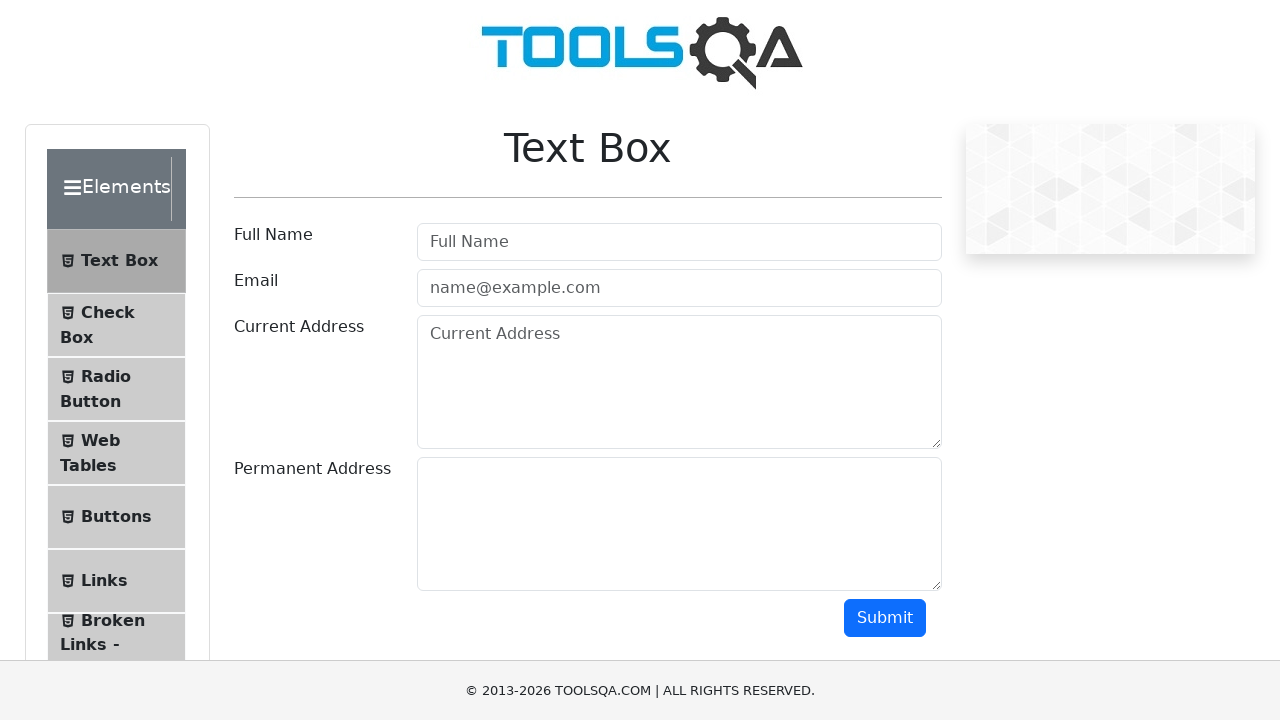

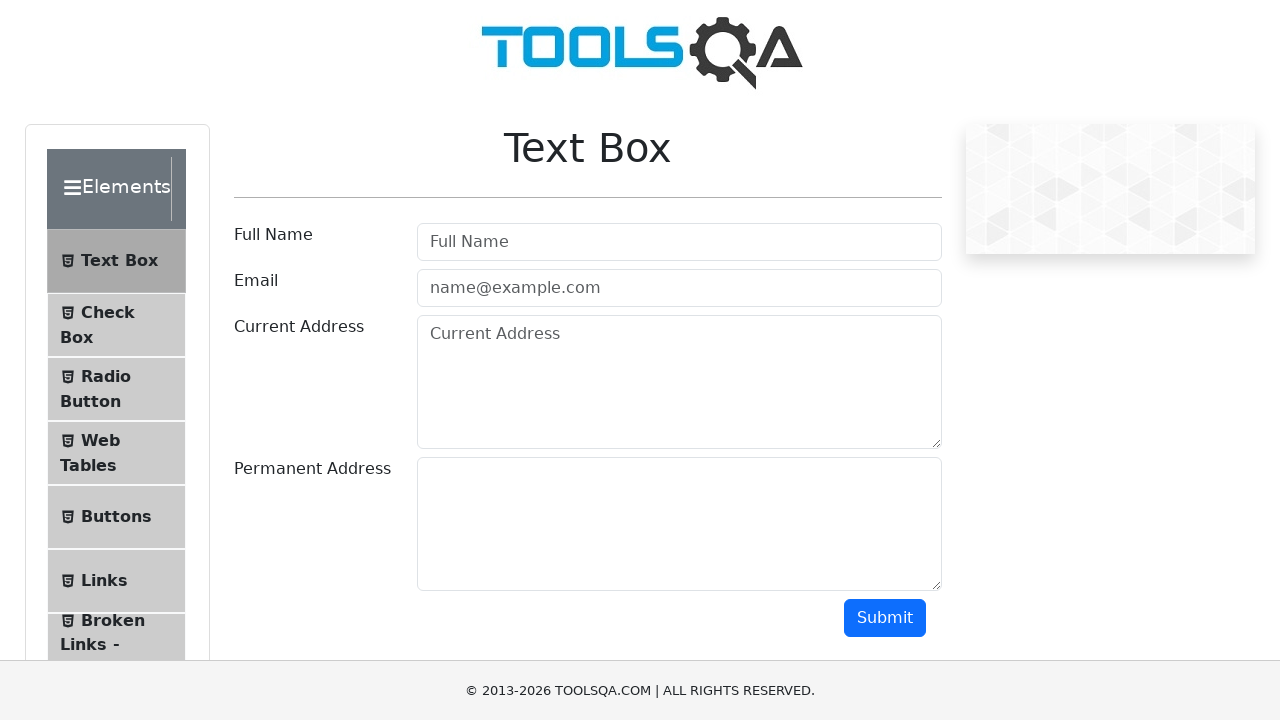